Tests JavaScript confirm dialog by clicking Cancel and verifying the result message

Starting URL: https://the-internet.herokuapp.com/javascript_alerts

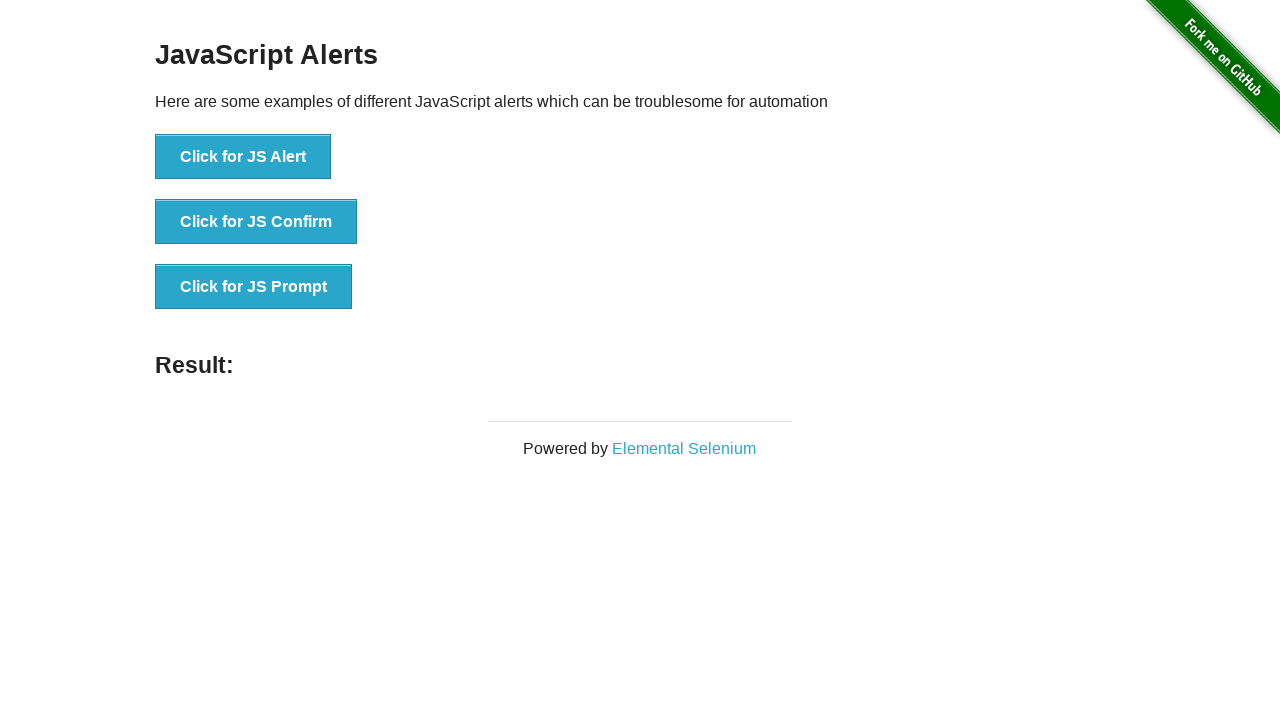

Clicked 'Click for JS Confirm' button to trigger JavaScript confirm dialog at (256, 222) on internal:role=button[name="Click for JS Confirm"i]
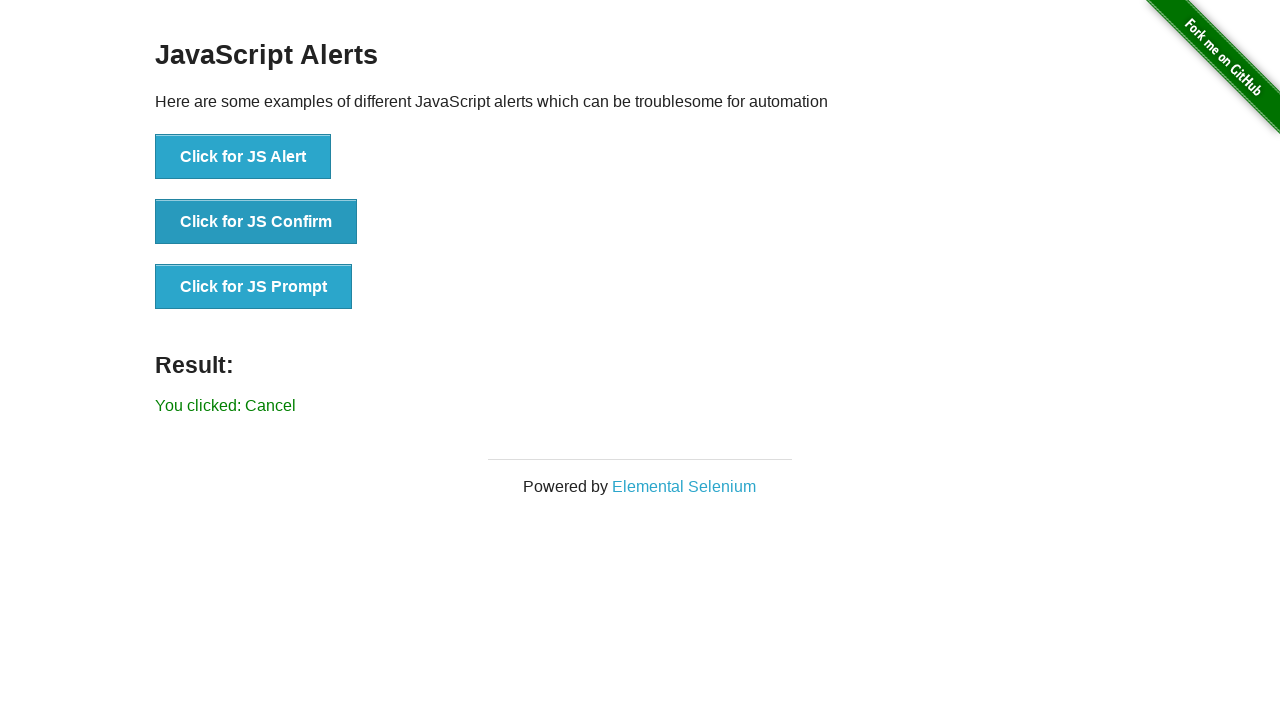

Confirmed that Cancel button was clicked - result message displayed 'You clicked: Cancel'
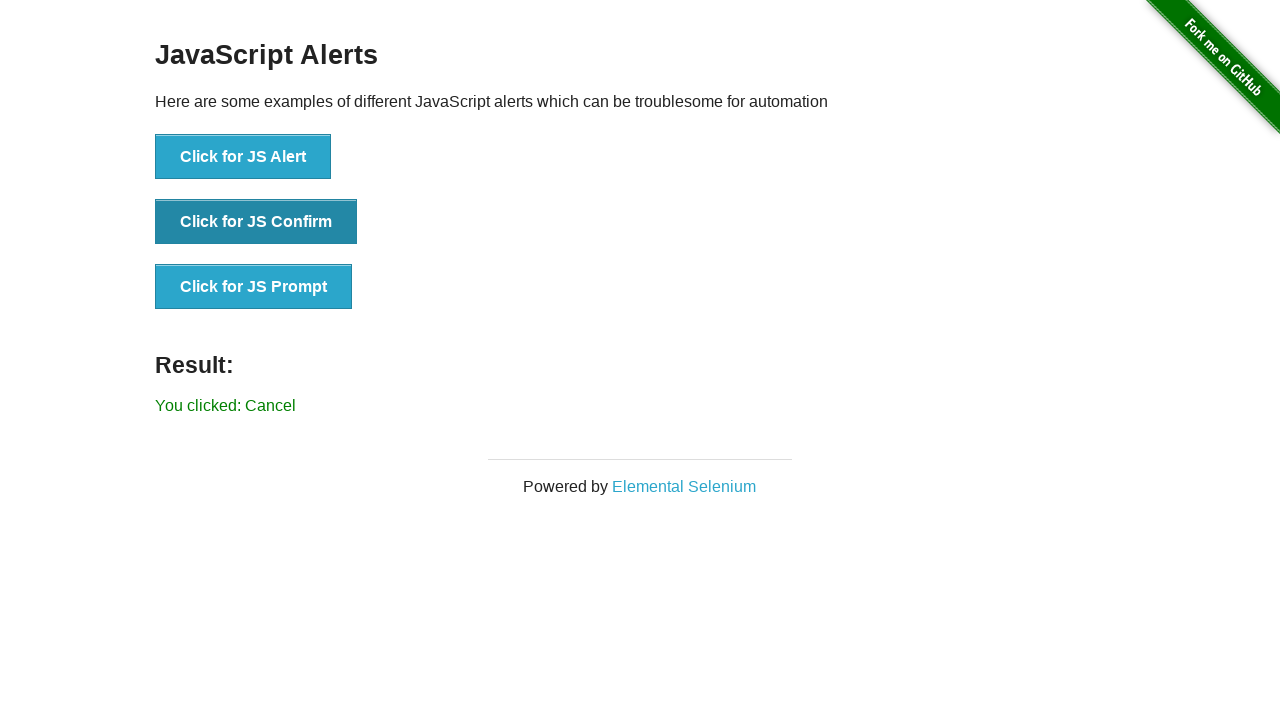

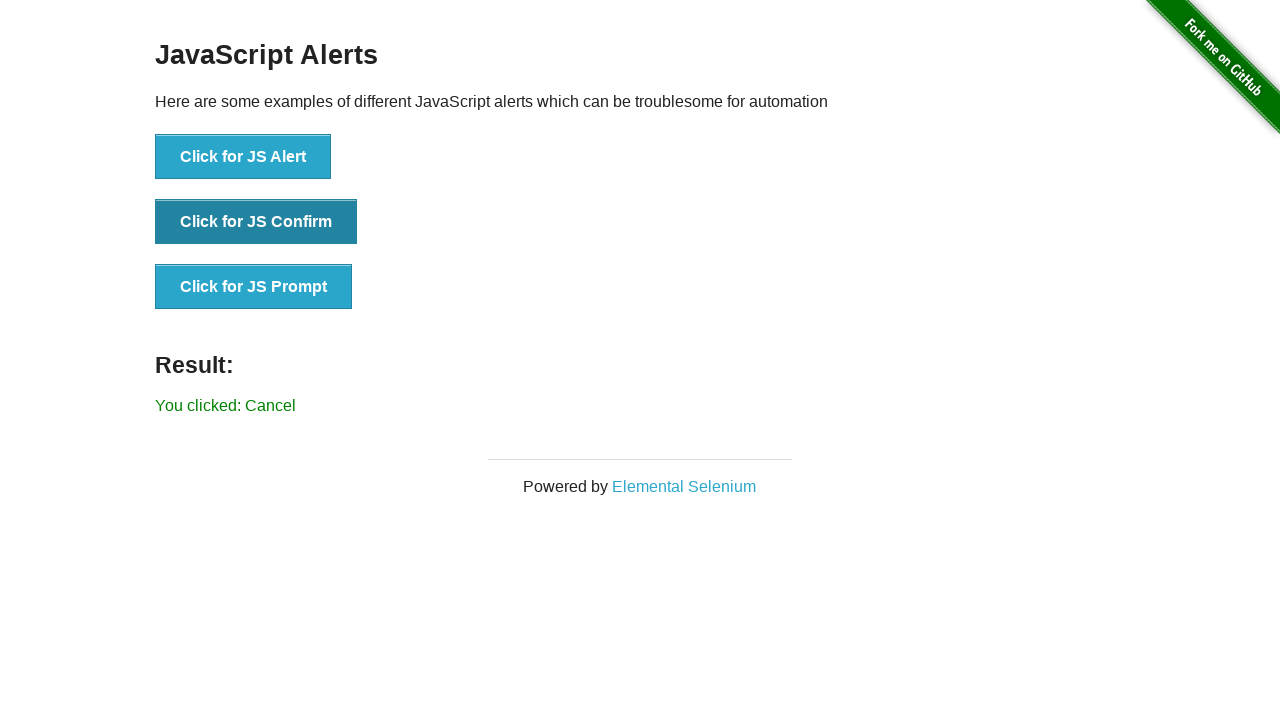